Tests dynamic loading functionality by navigating to the Dynamic Loading example, clicking start, and waiting for the result text to appear

Starting URL: https://the-internet.herokuapp.com/

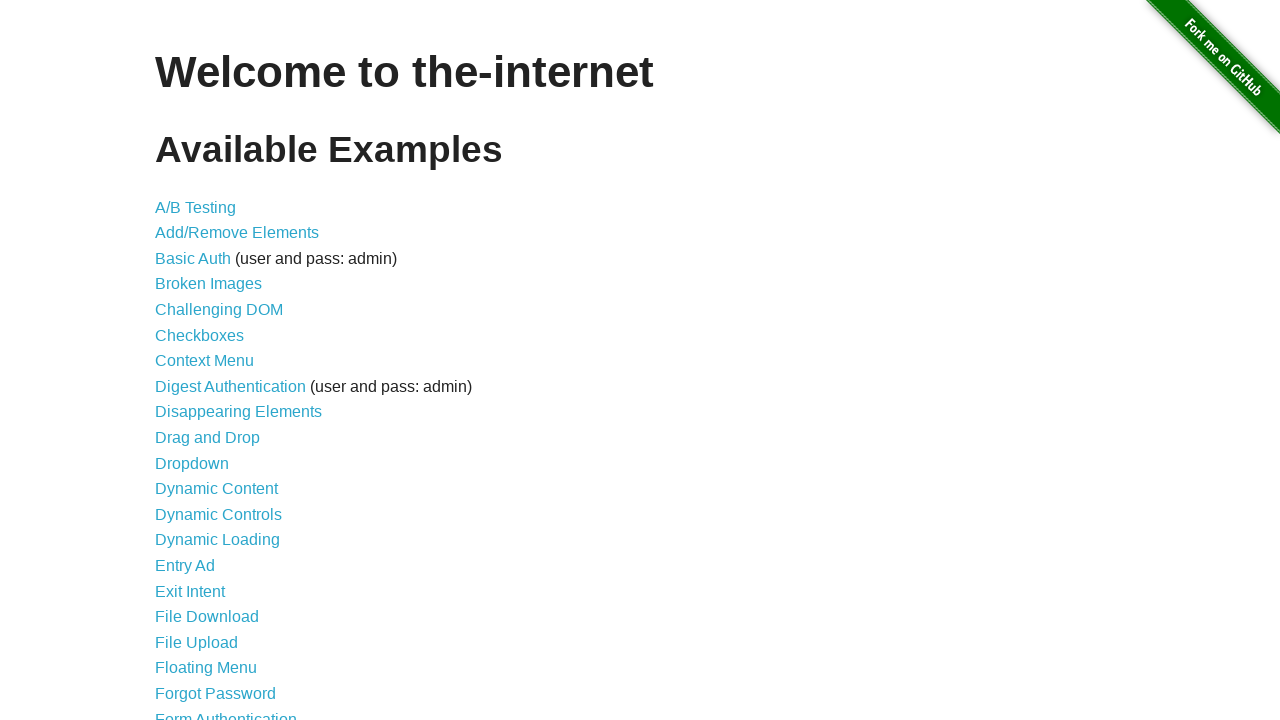

Clicked on Dynamic Loading link at (218, 540) on a:has-text('Dynamic Loading')
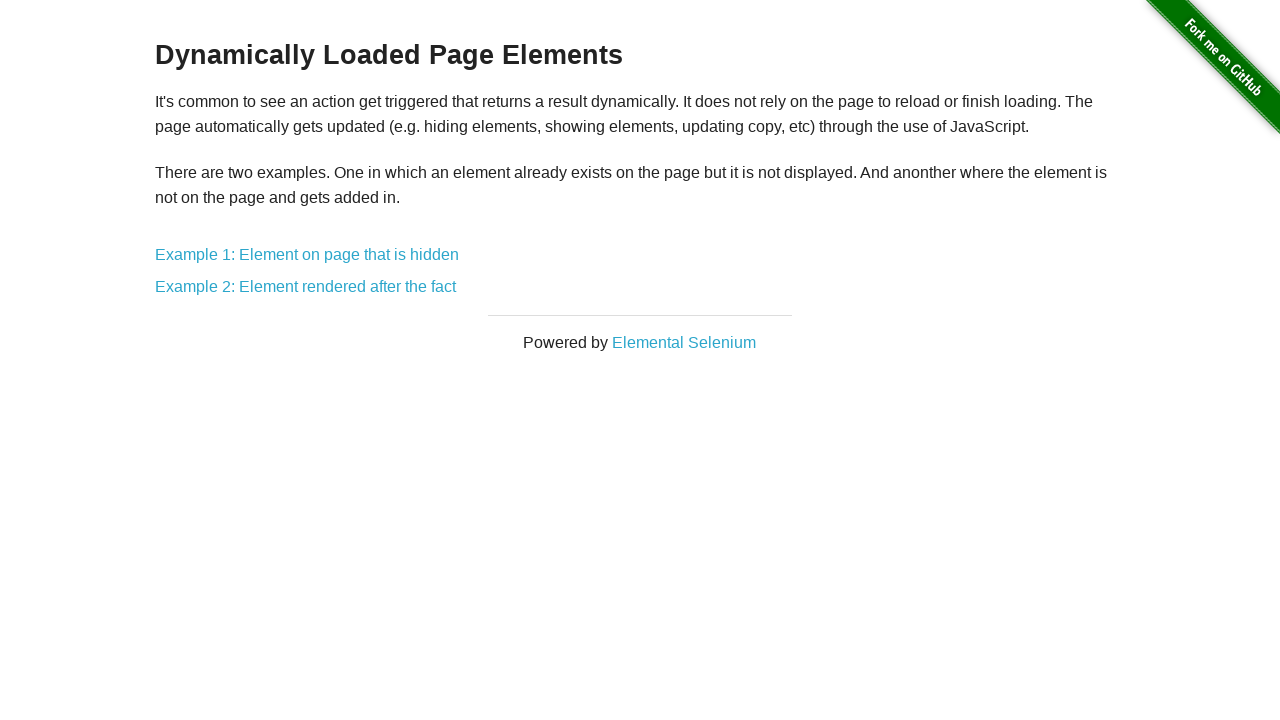

Clicked on Example 1: Element on page that is hidden link at (307, 255) on a:has-text('Example 1: Element on page that is hidden')
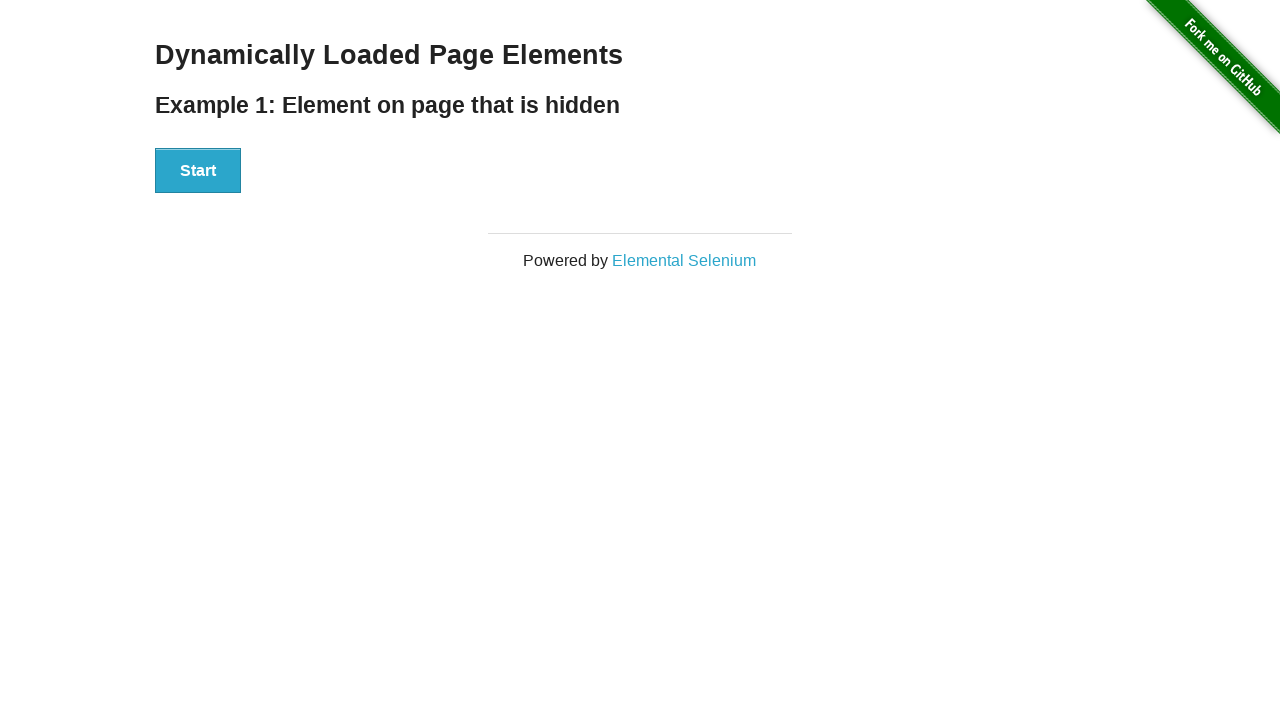

Clicked the Start button at (198, 171) on button
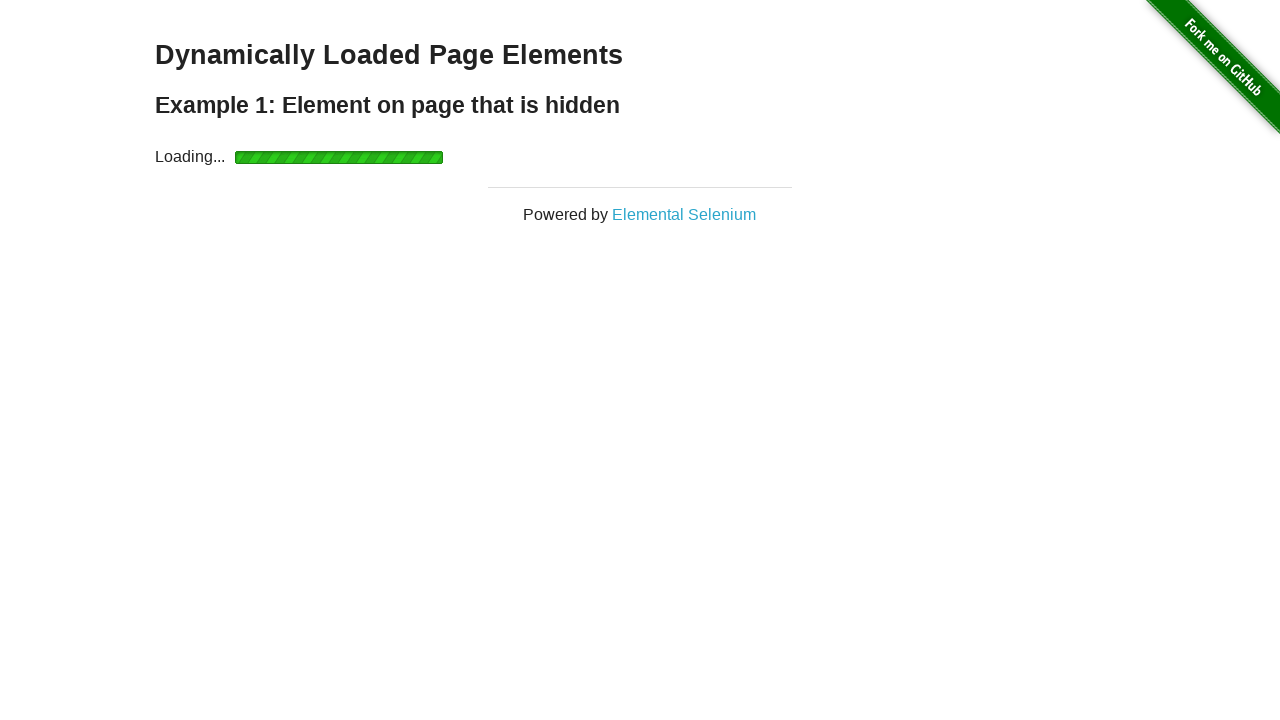

Waited for 'Hello World!' result text to appear
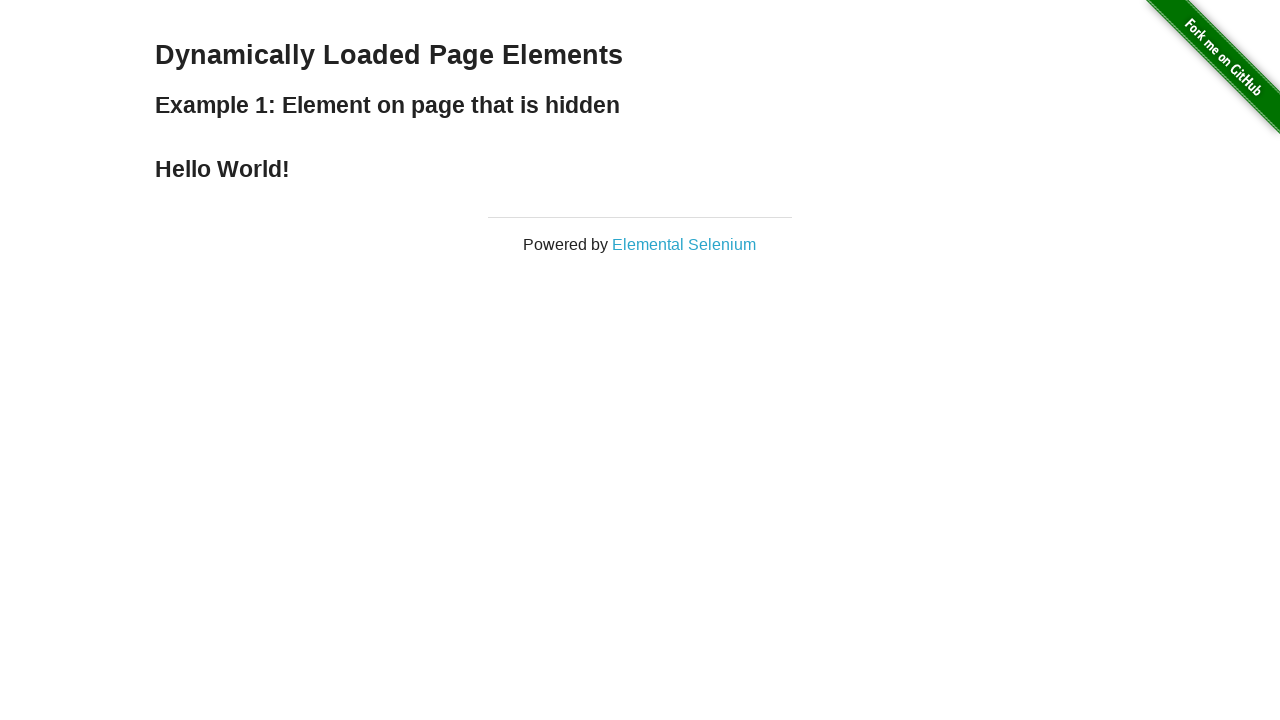

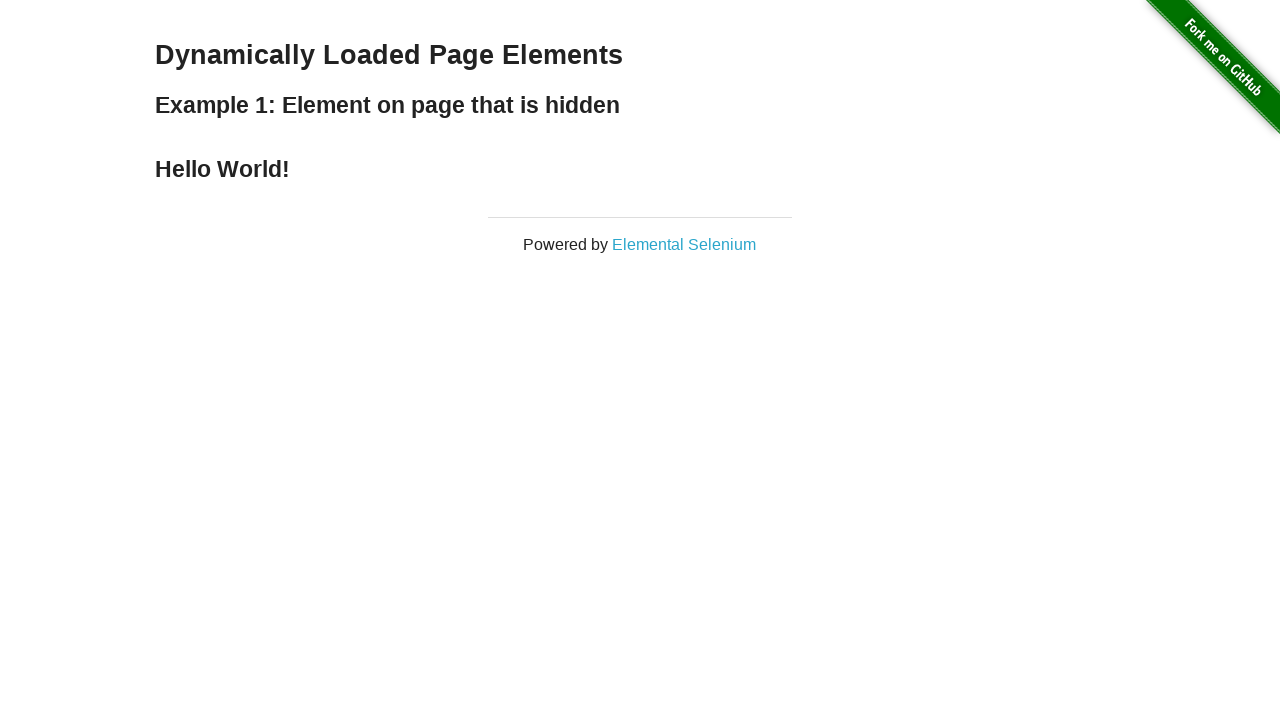